Navigates to Internshala's work-from-home internships page, waits for the page to load, verifies job listings are present, and performs scroll actions to trigger lazy loading of additional listings.

Starting URL: https://internshala.com/internships/work-from-home-internships

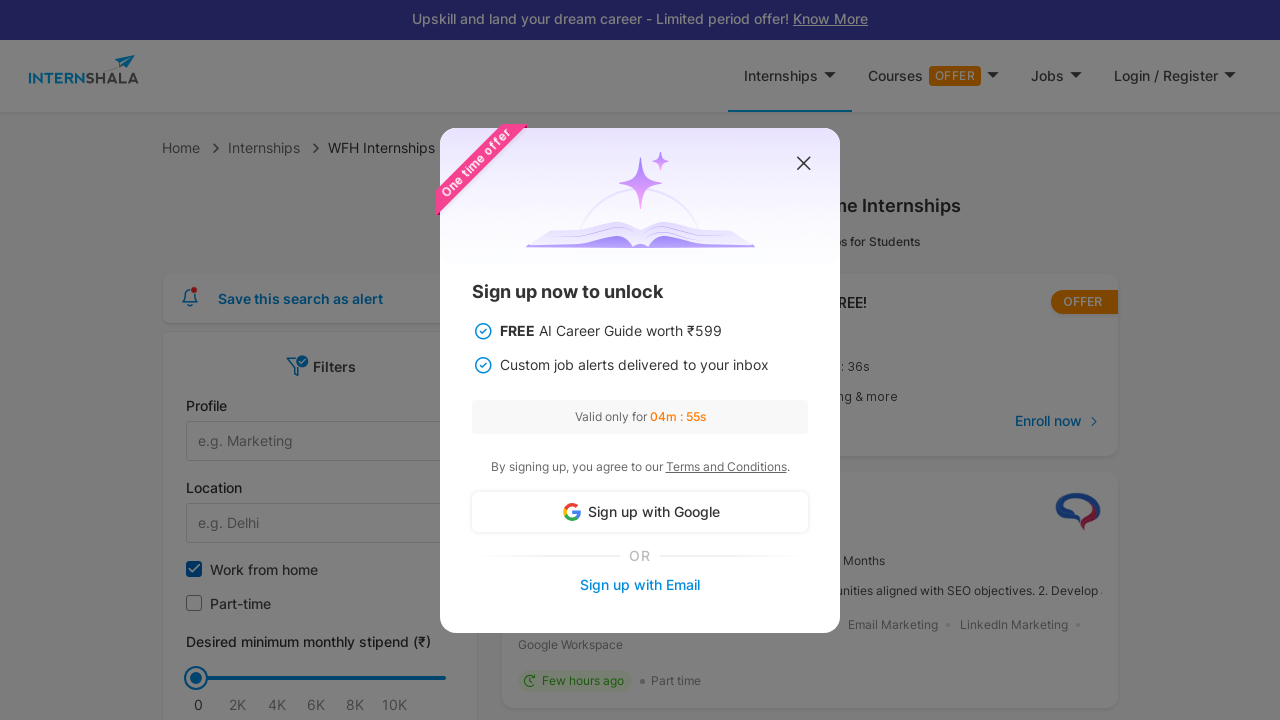

Page load state completed
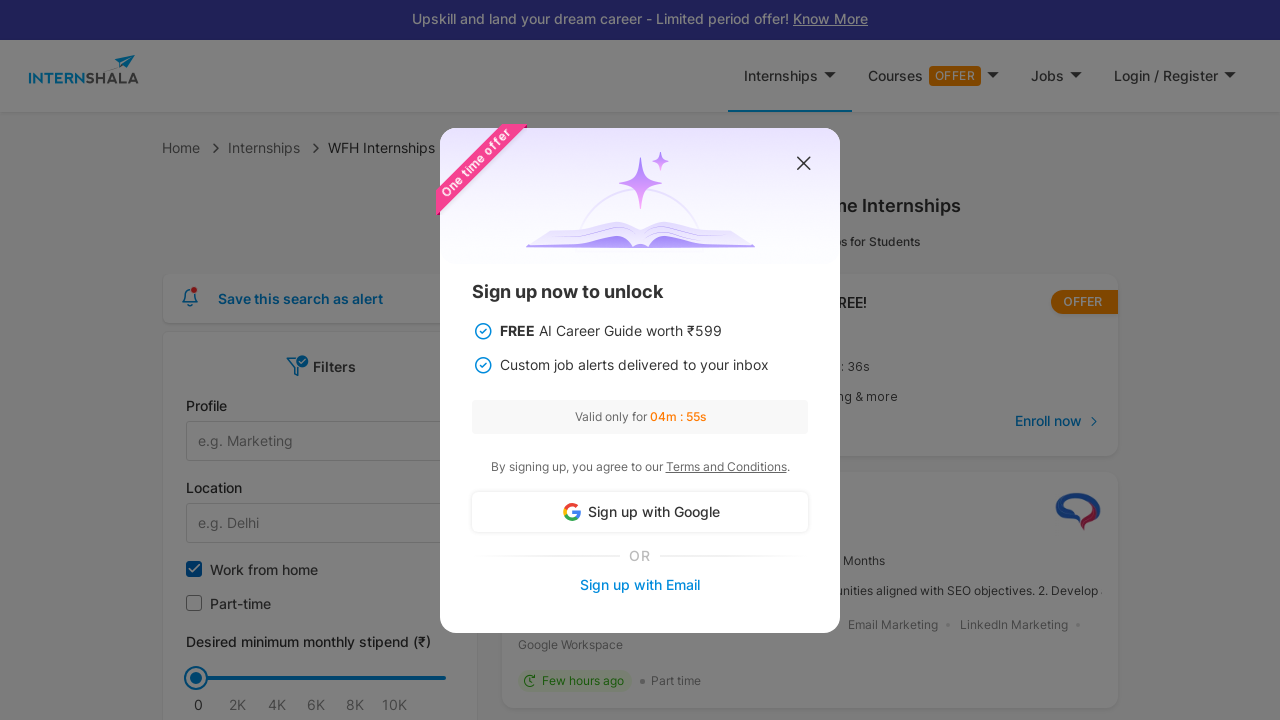

Job listing elements loaded and visible
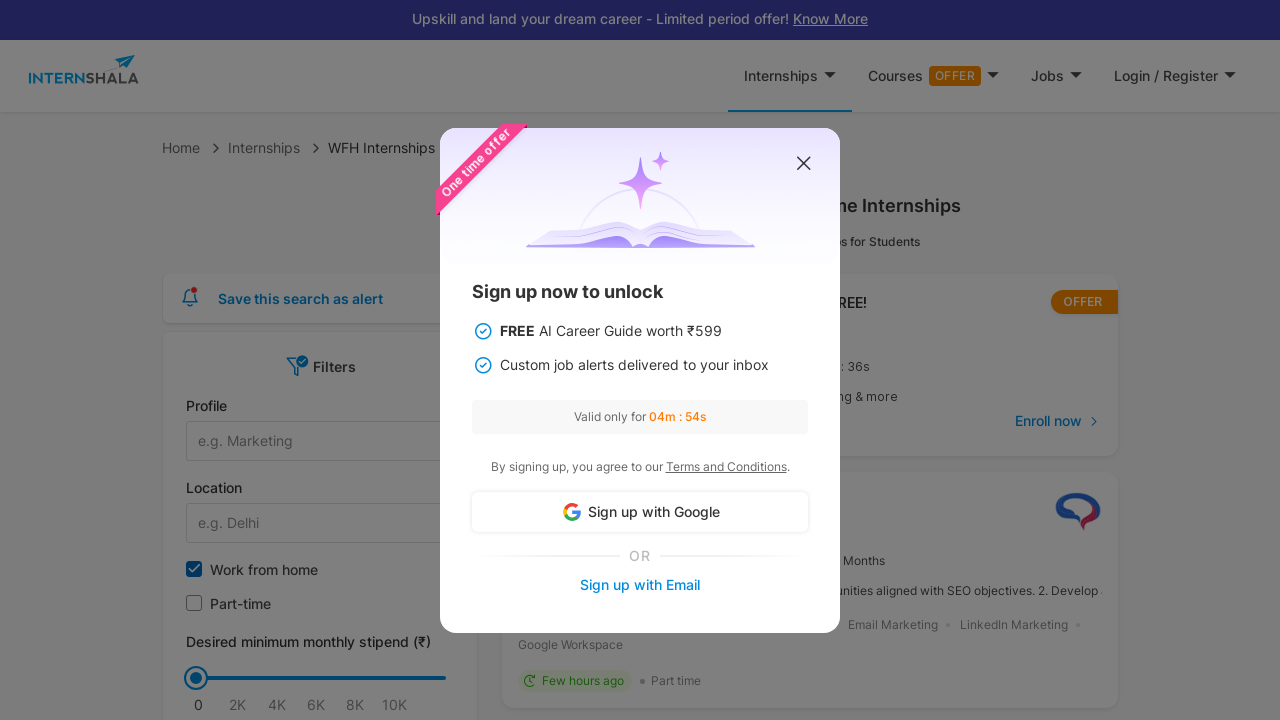

Scrolled down 500px to trigger lazy loading
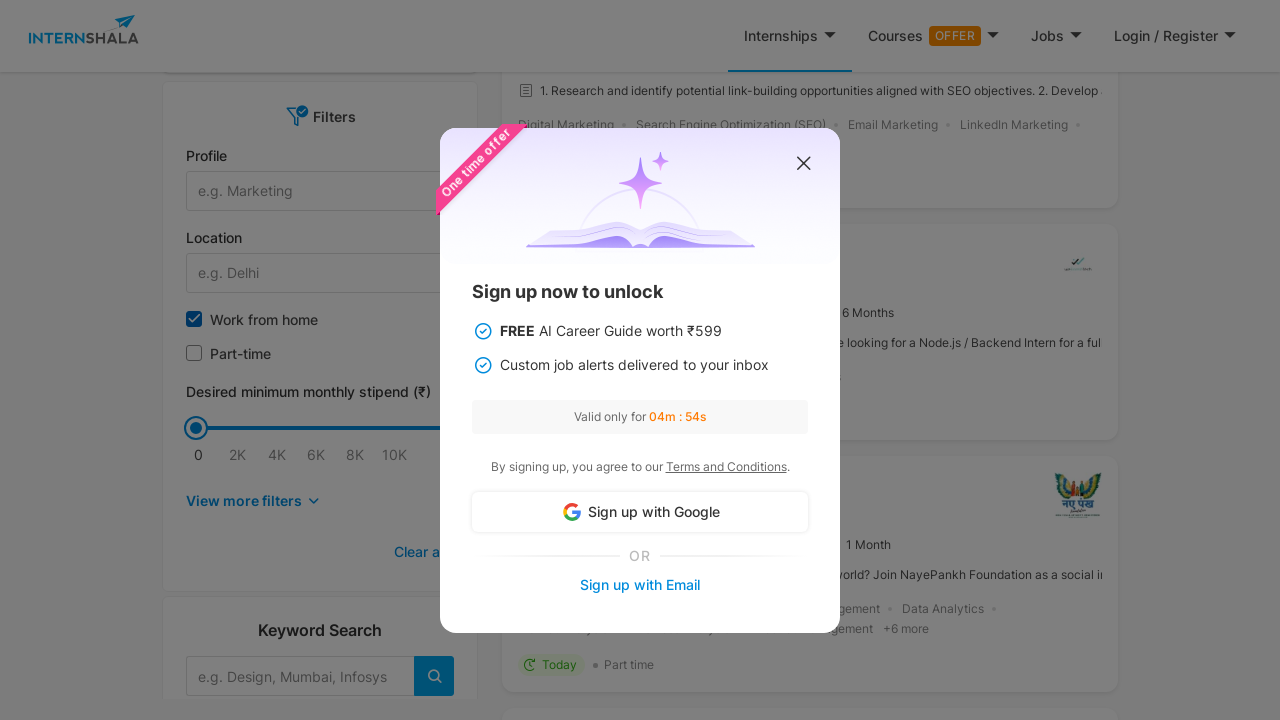

Waited 1 second for lazy-loaded content to appear
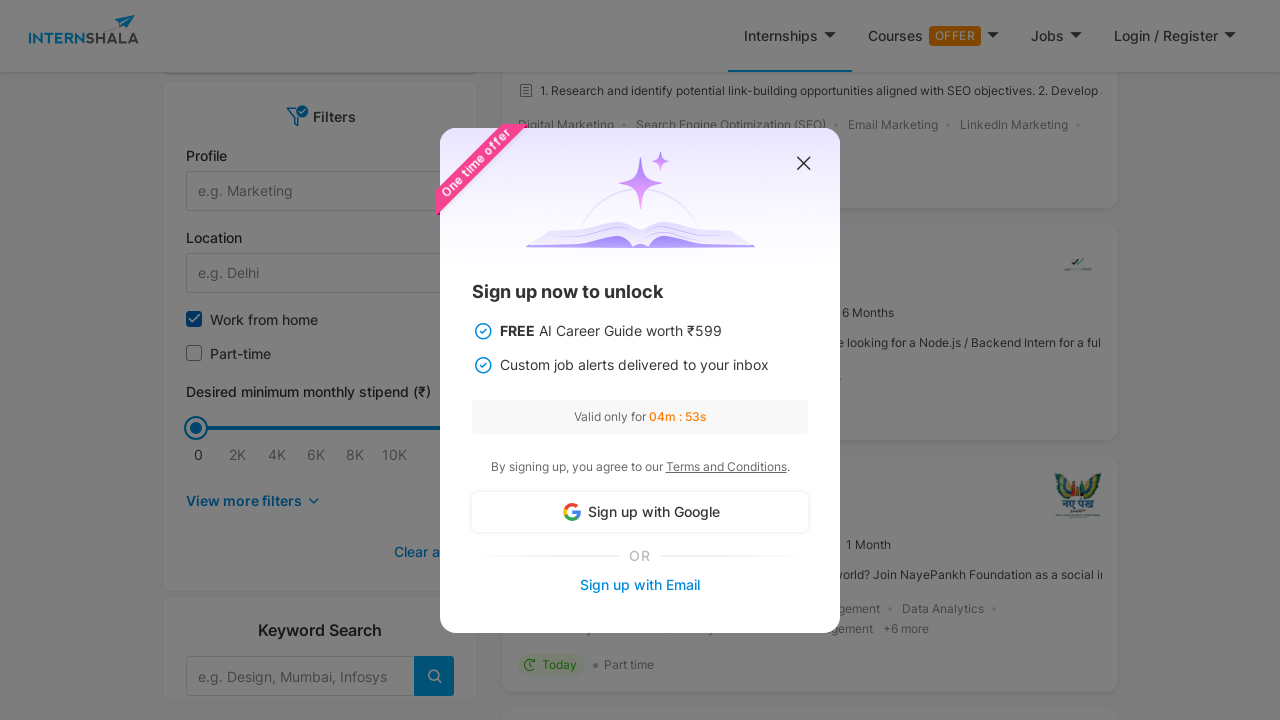

Scrolled down another 500px
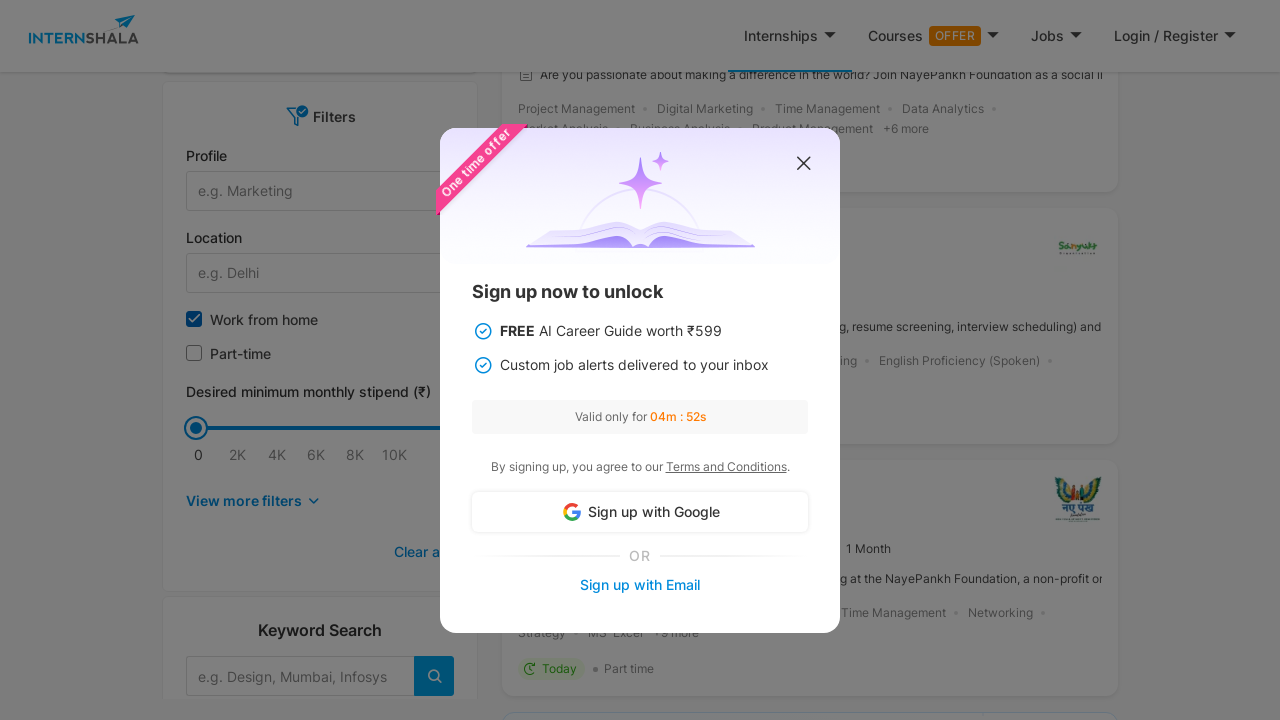

Waited 1 second for additional job listings to load
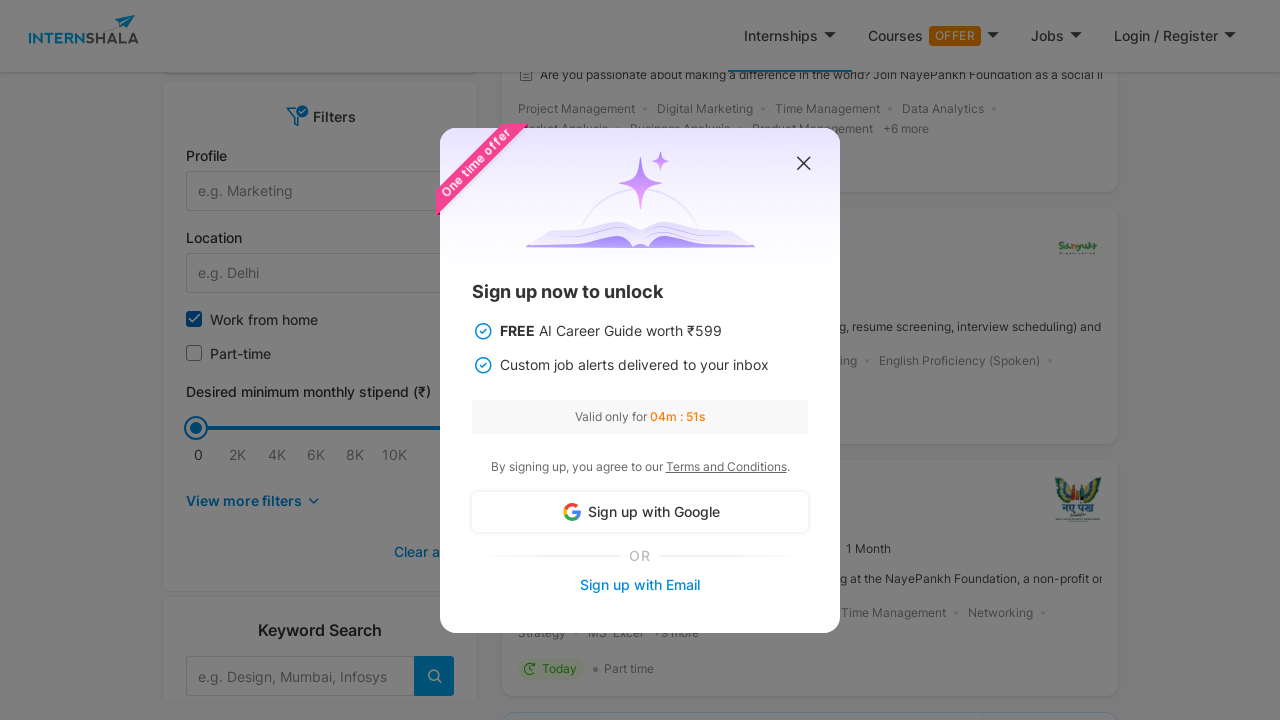

Scrolled to bottom of page
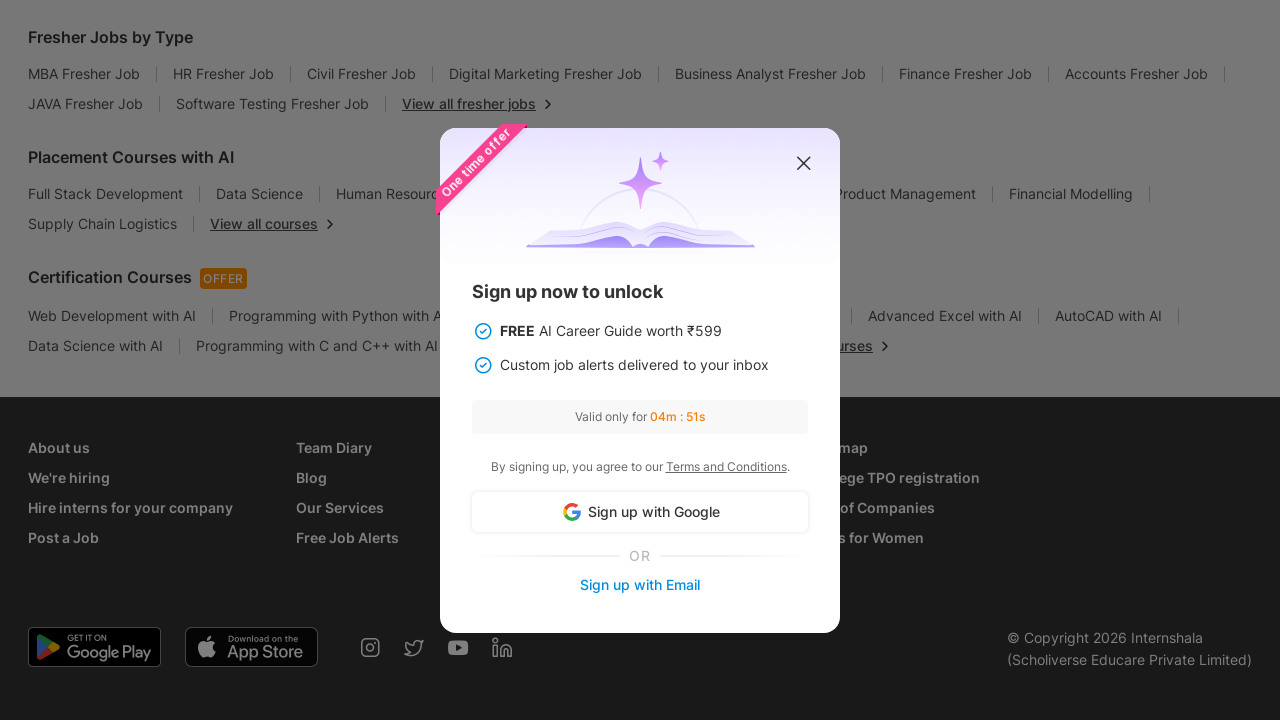

Waited 1 second for content to load after scrolling to bottom
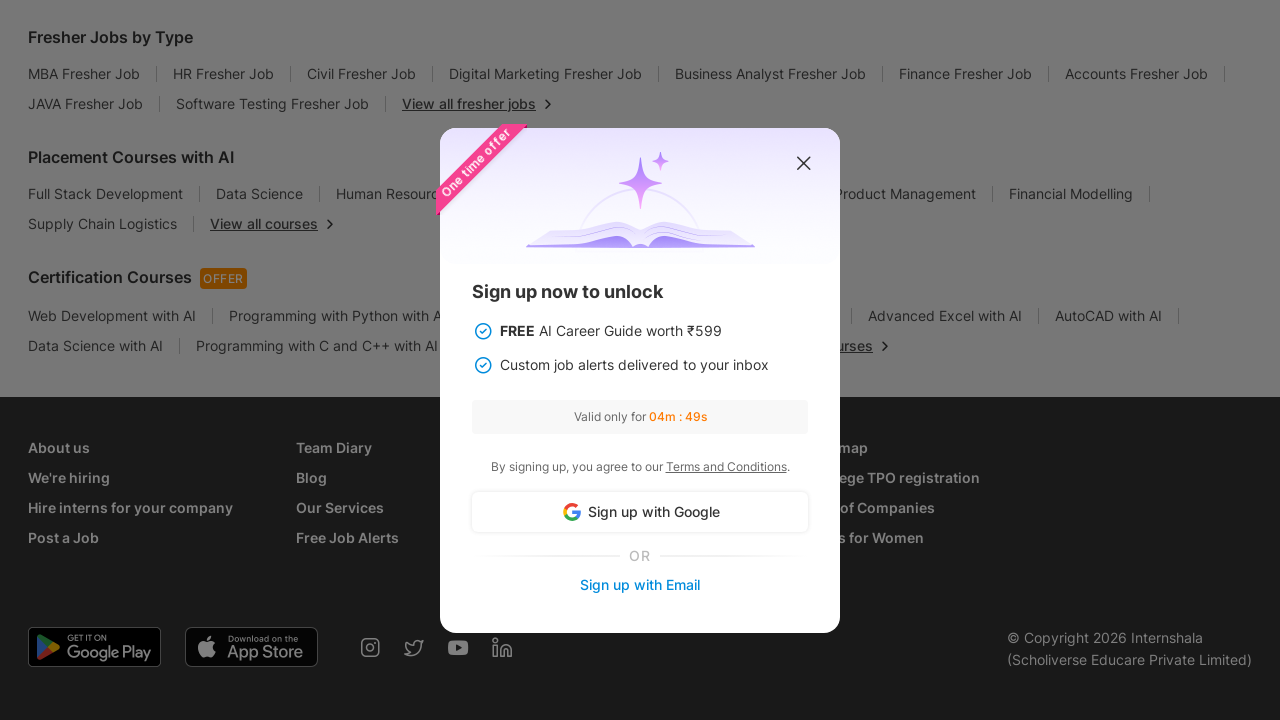

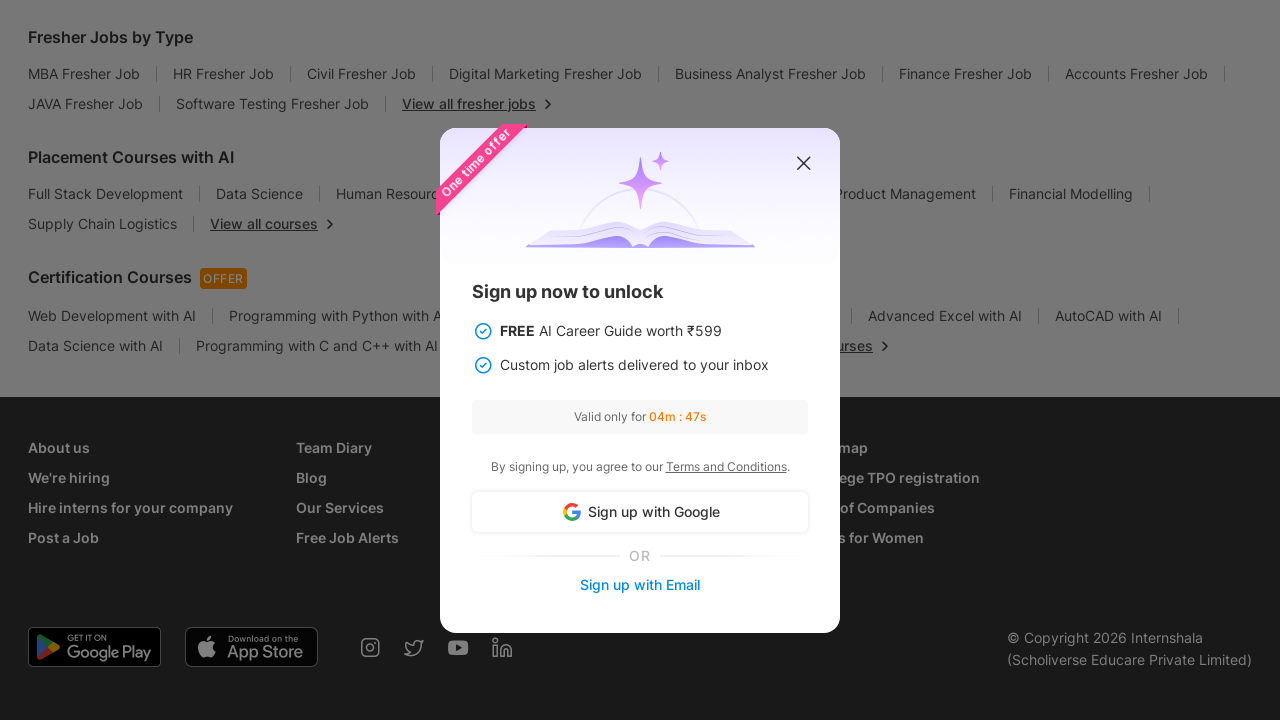